Tests that images have proper accessibility with alt text or aria-labels for non-decorative images

Starting URL: https://pmiloc.org/index.php

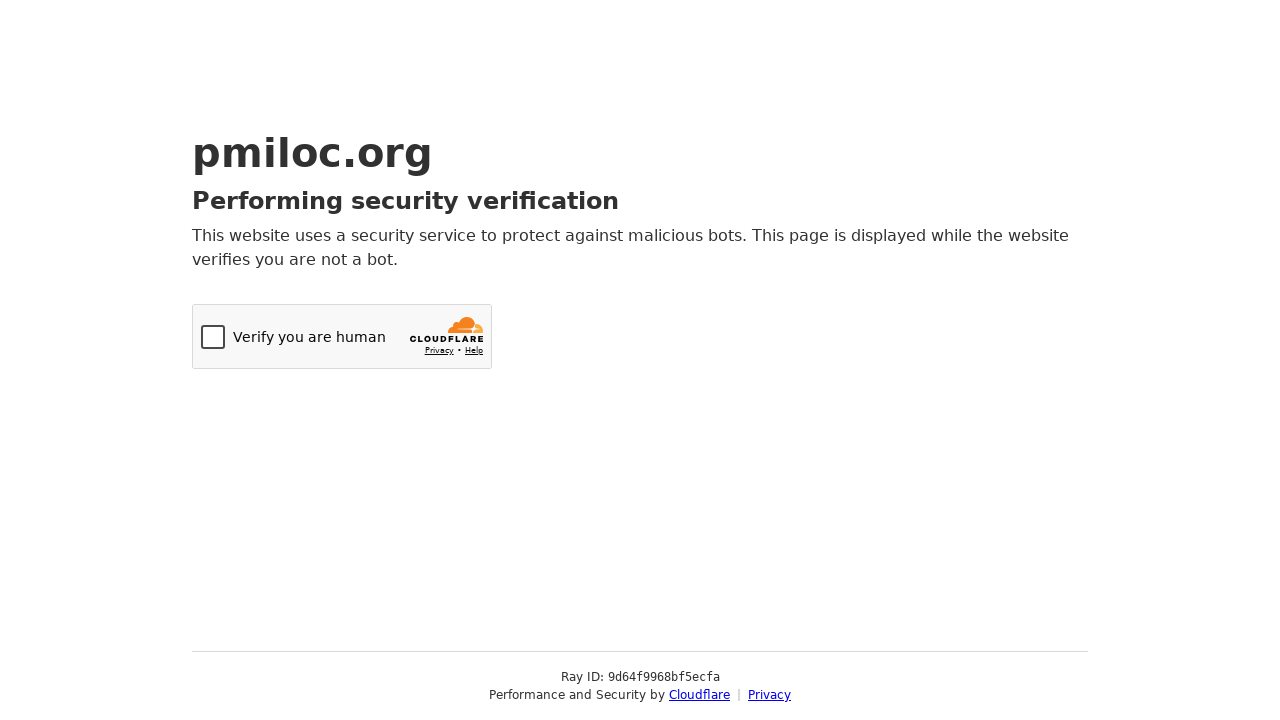

Navigated to https://pmiloc.org/index.php
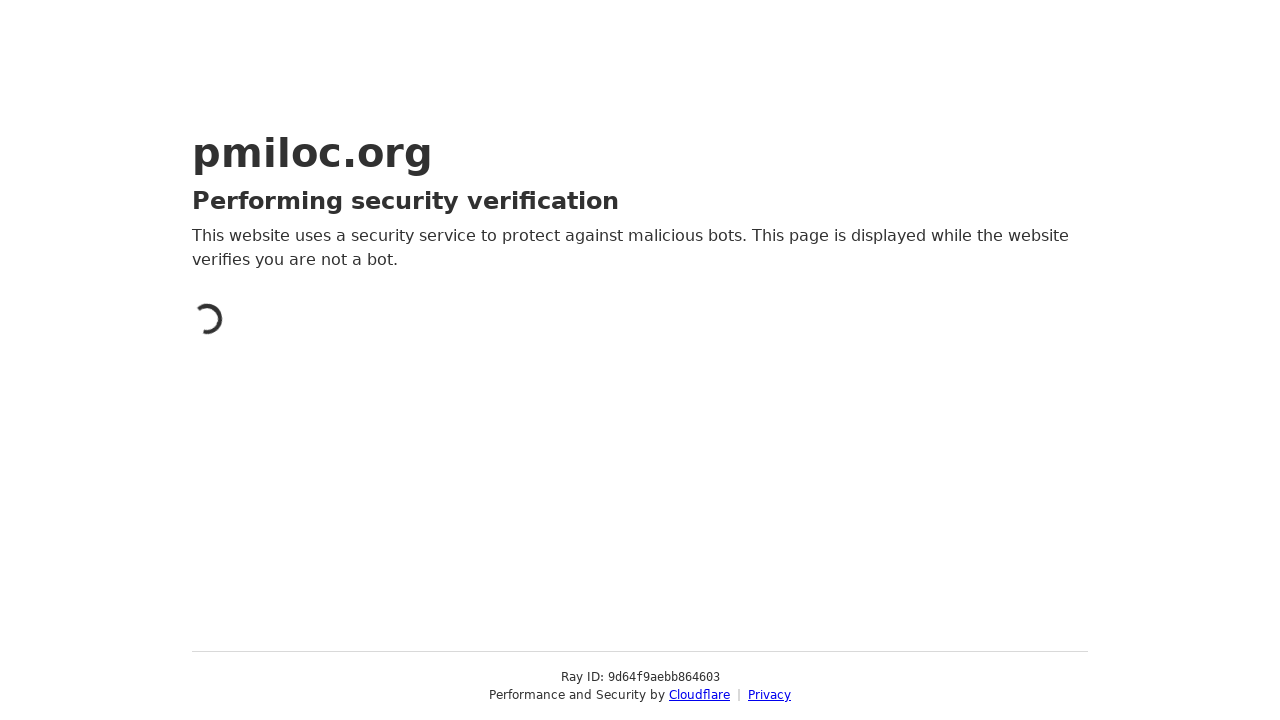

Located all img elements on the page
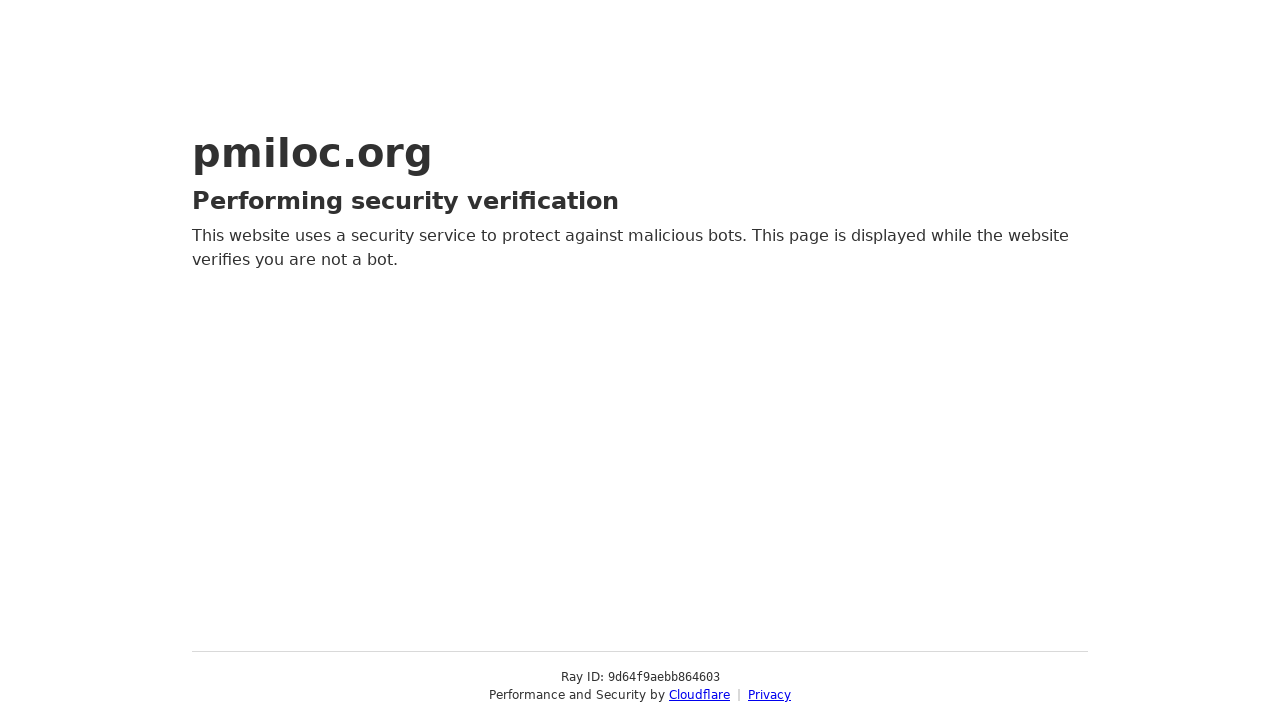

Found 0 images on the page
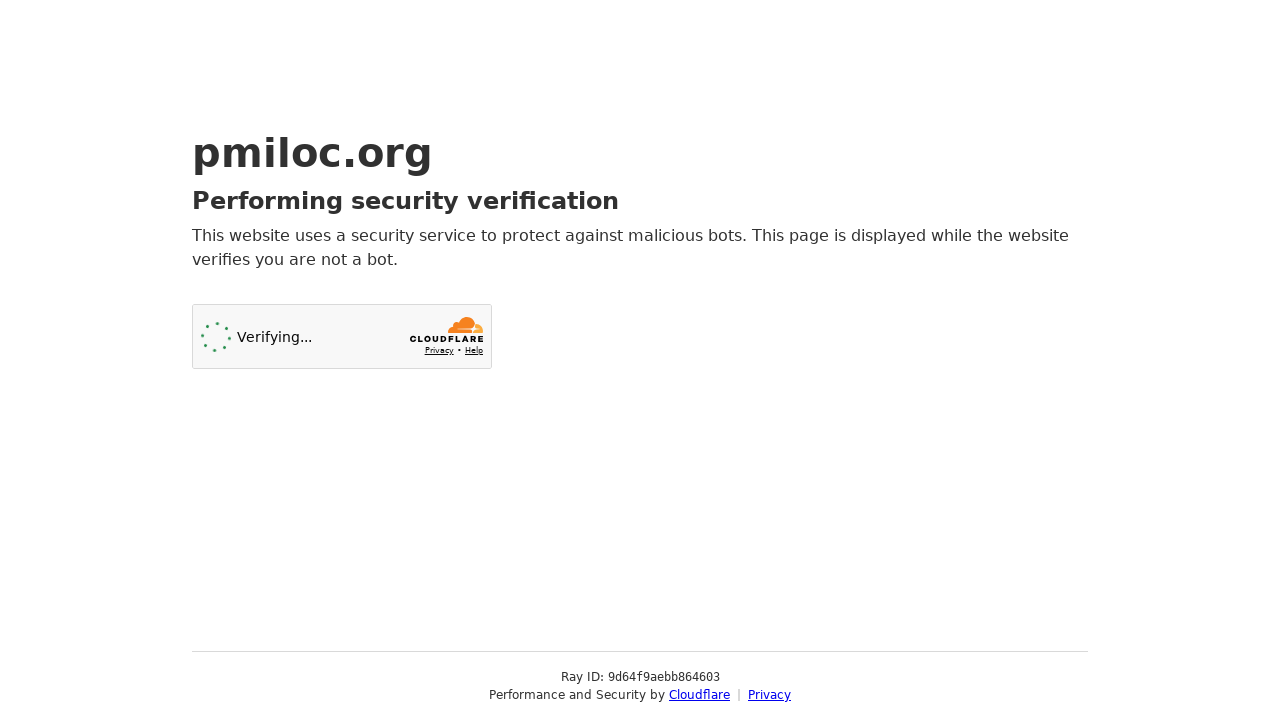

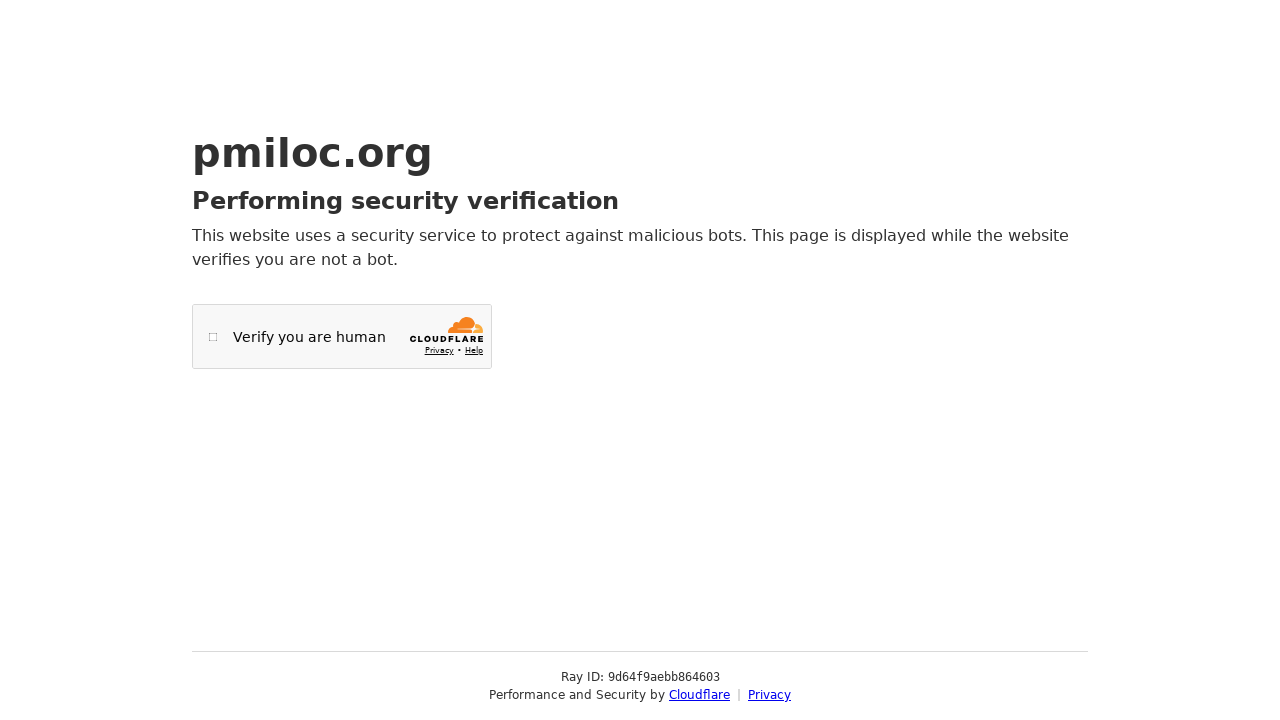